Tests that the Clear completed button is visible after marking an item as complete.

Starting URL: https://demo.playwright.dev/todomvc

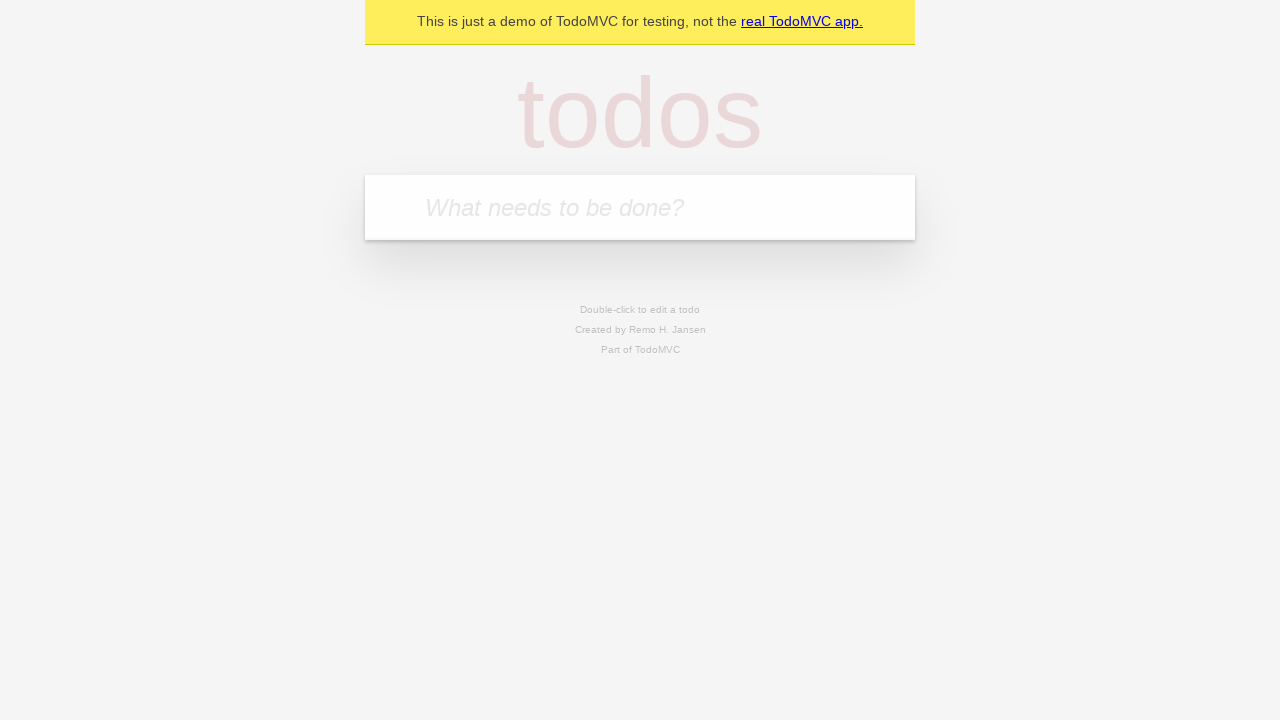

Filled todo input with 'buy some cheese' on internal:attr=[placeholder="What needs to be done?"i]
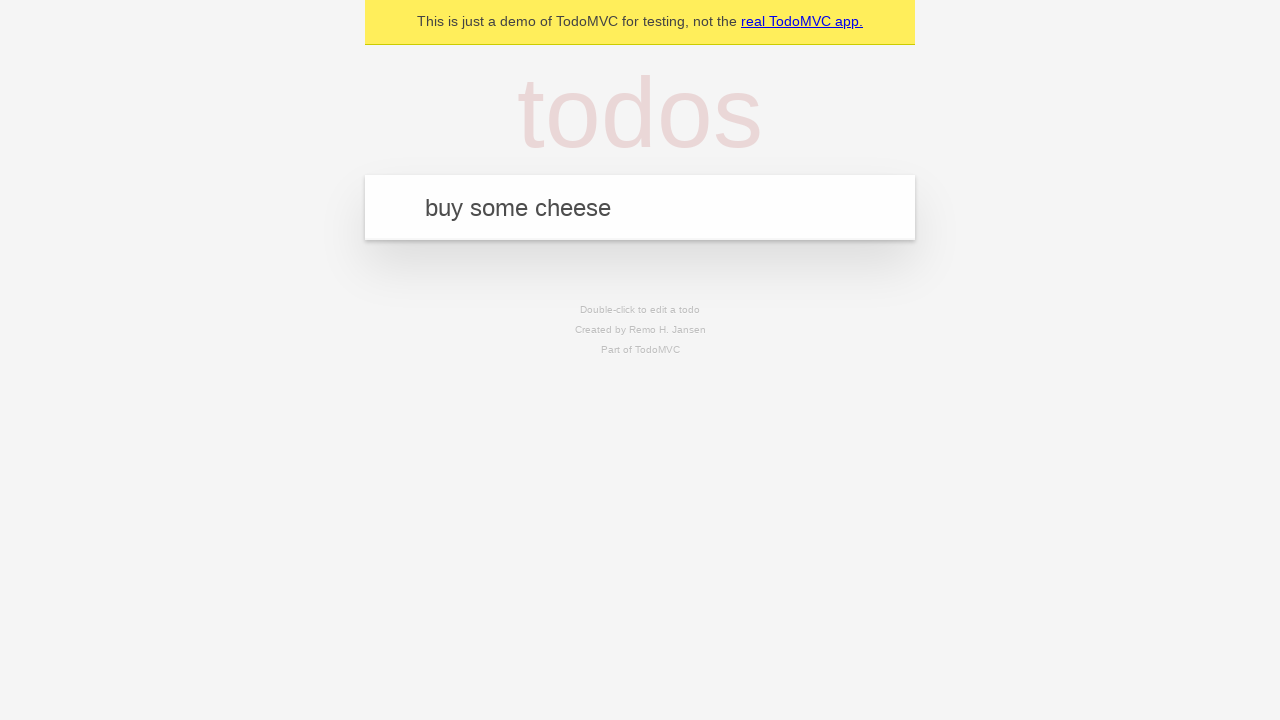

Pressed Enter to add first todo on internal:attr=[placeholder="What needs to be done?"i]
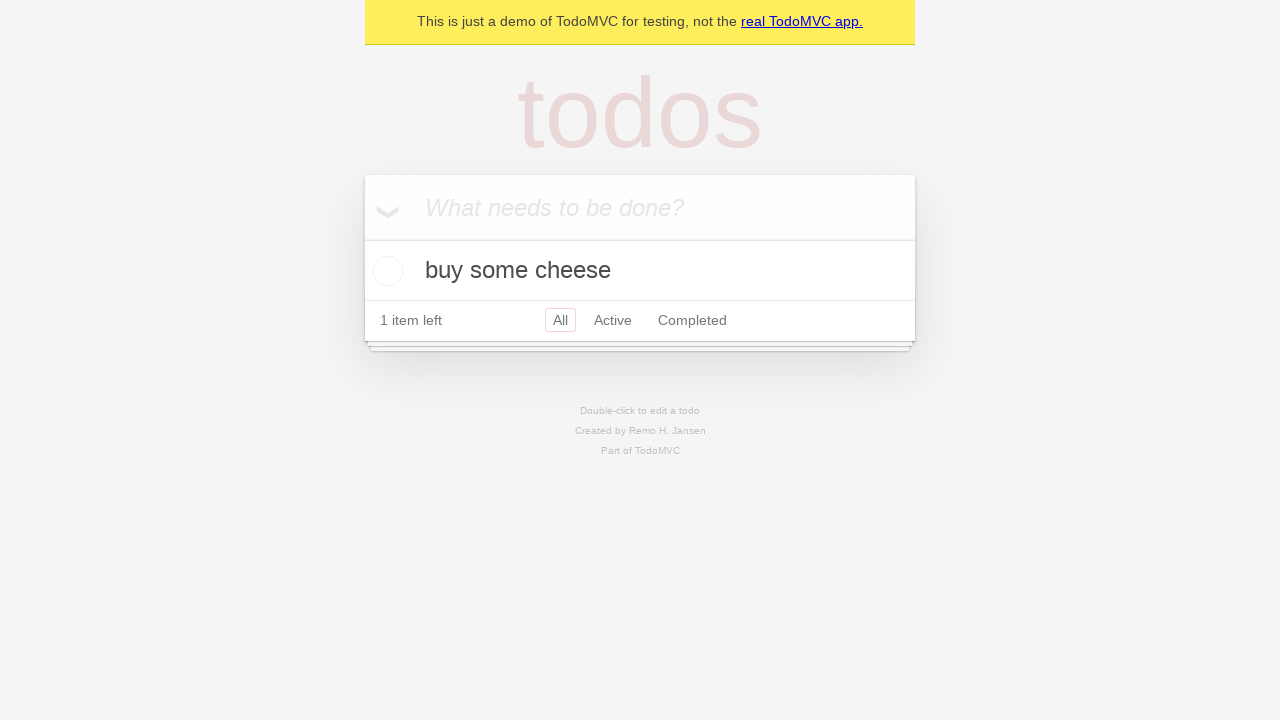

Filled todo input with 'feed the cat' on internal:attr=[placeholder="What needs to be done?"i]
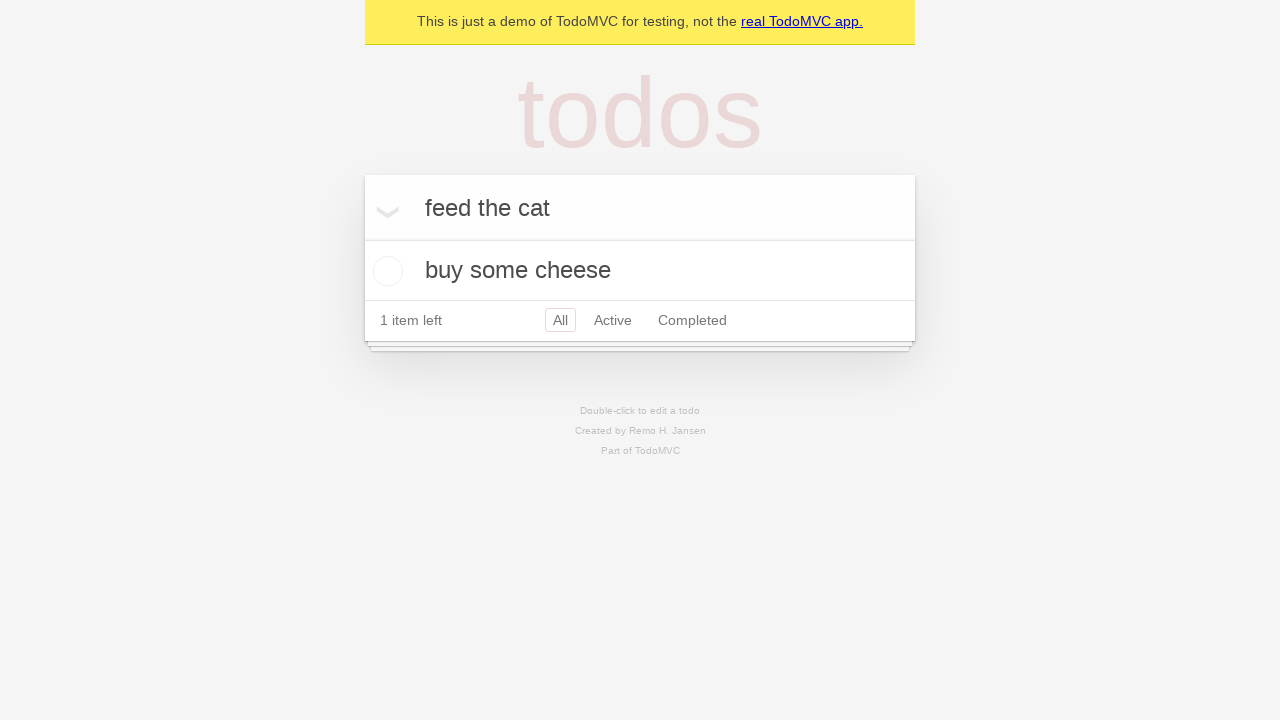

Pressed Enter to add second todo on internal:attr=[placeholder="What needs to be done?"i]
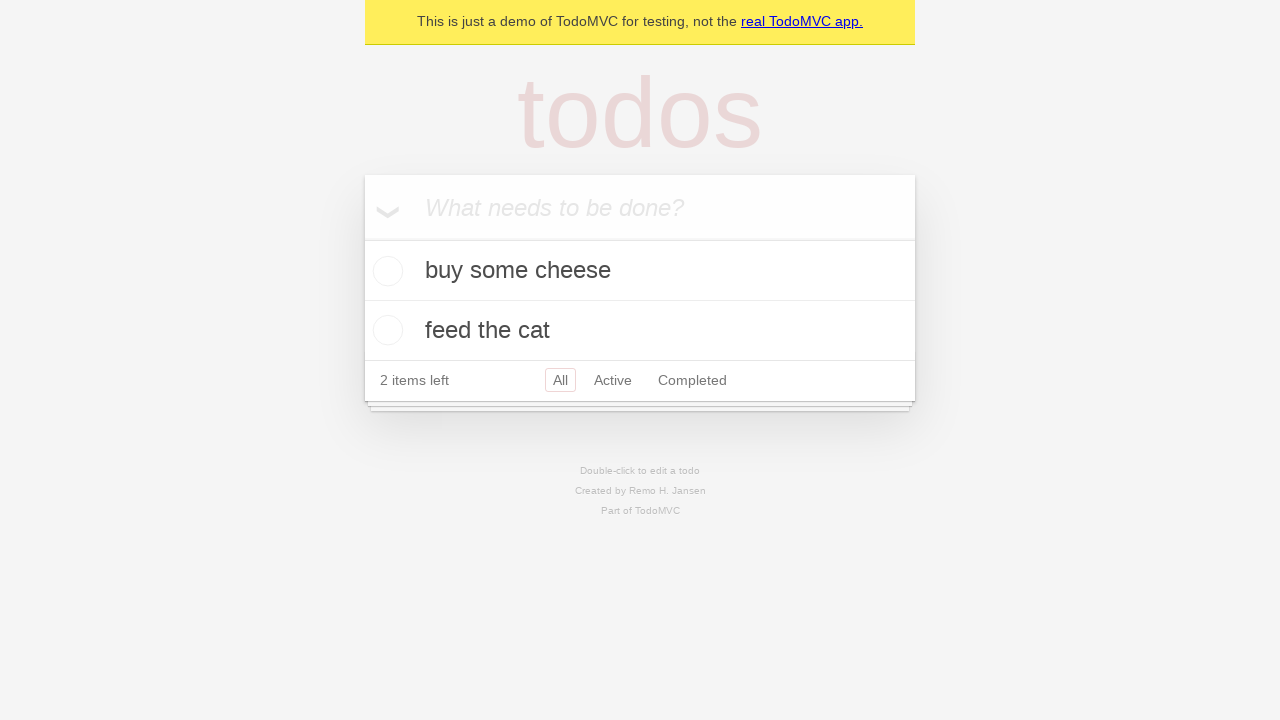

Filled todo input with 'book a doctors appointment' on internal:attr=[placeholder="What needs to be done?"i]
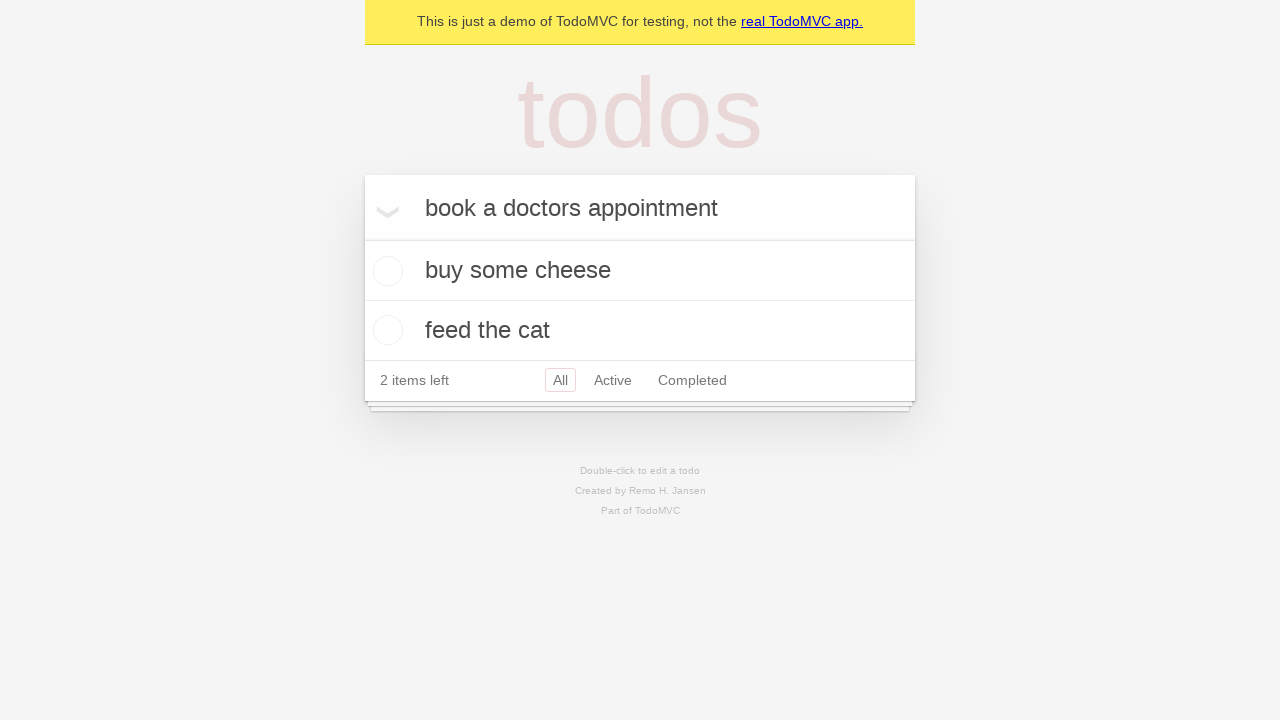

Pressed Enter to add third todo on internal:attr=[placeholder="What needs to be done?"i]
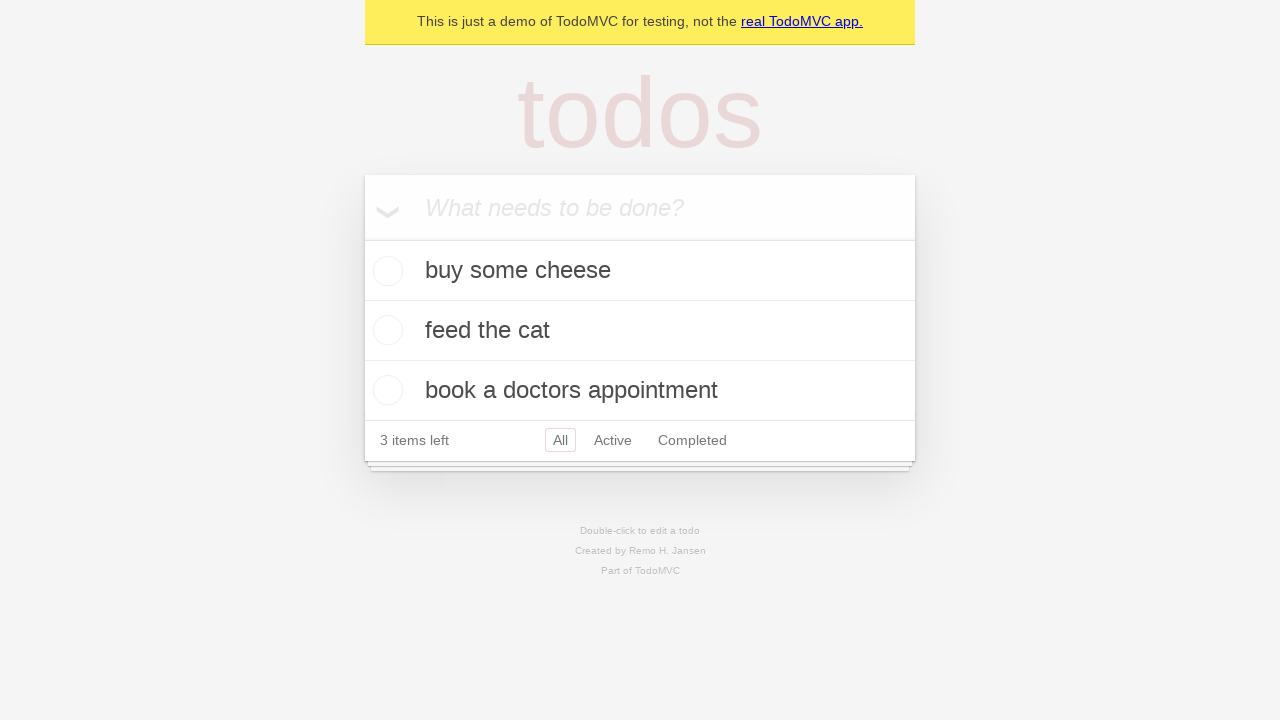

Checked the first todo item as completed at (385, 271) on .todo-list li .toggle >> nth=0
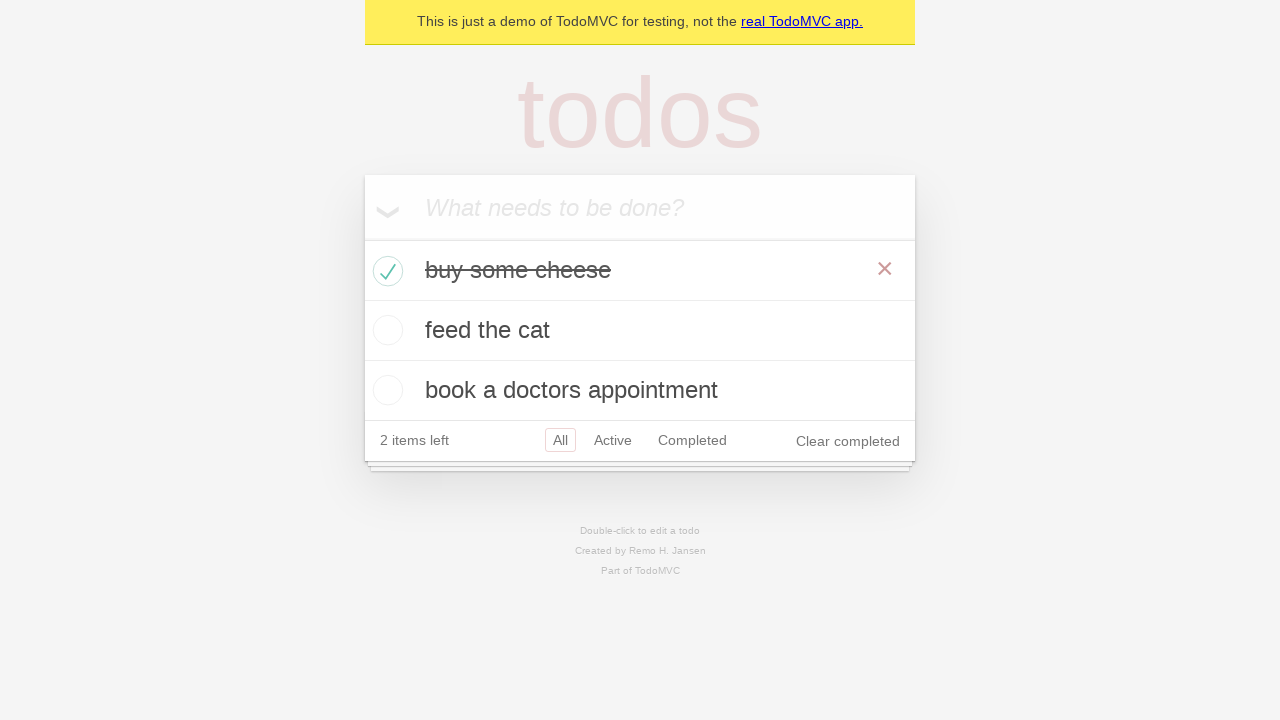

Clear completed button is now visible after marking item as complete
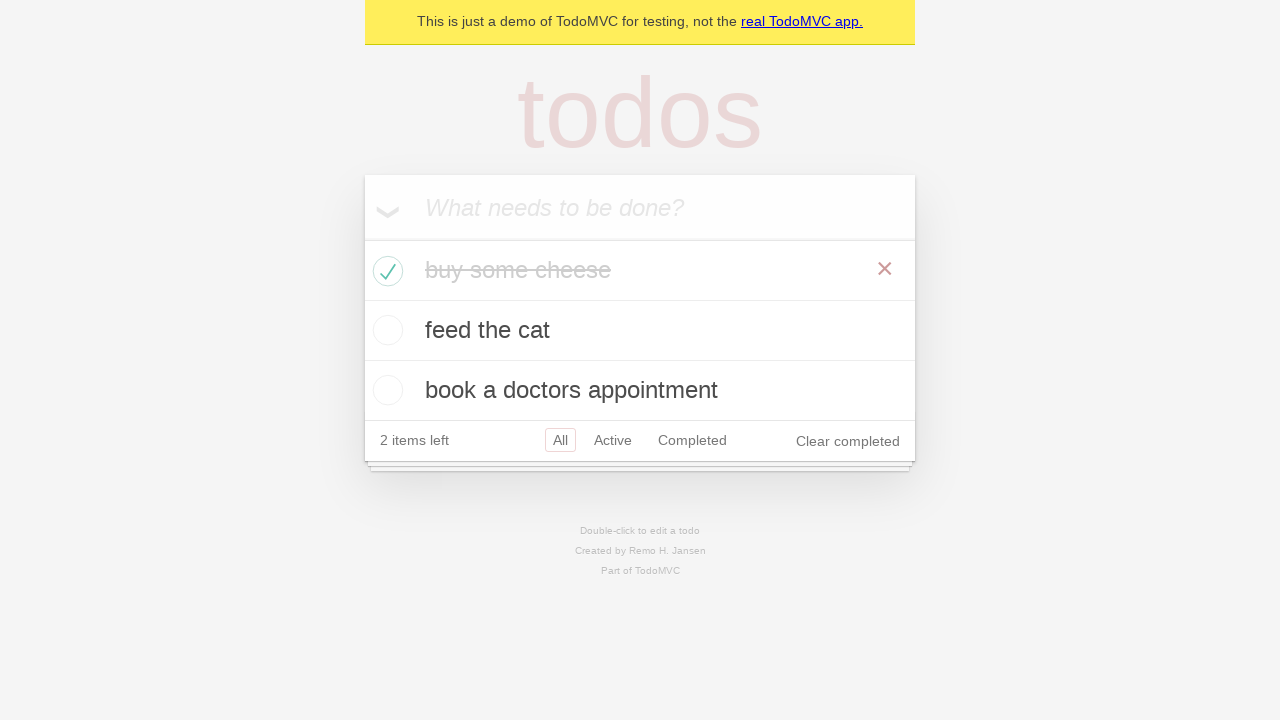

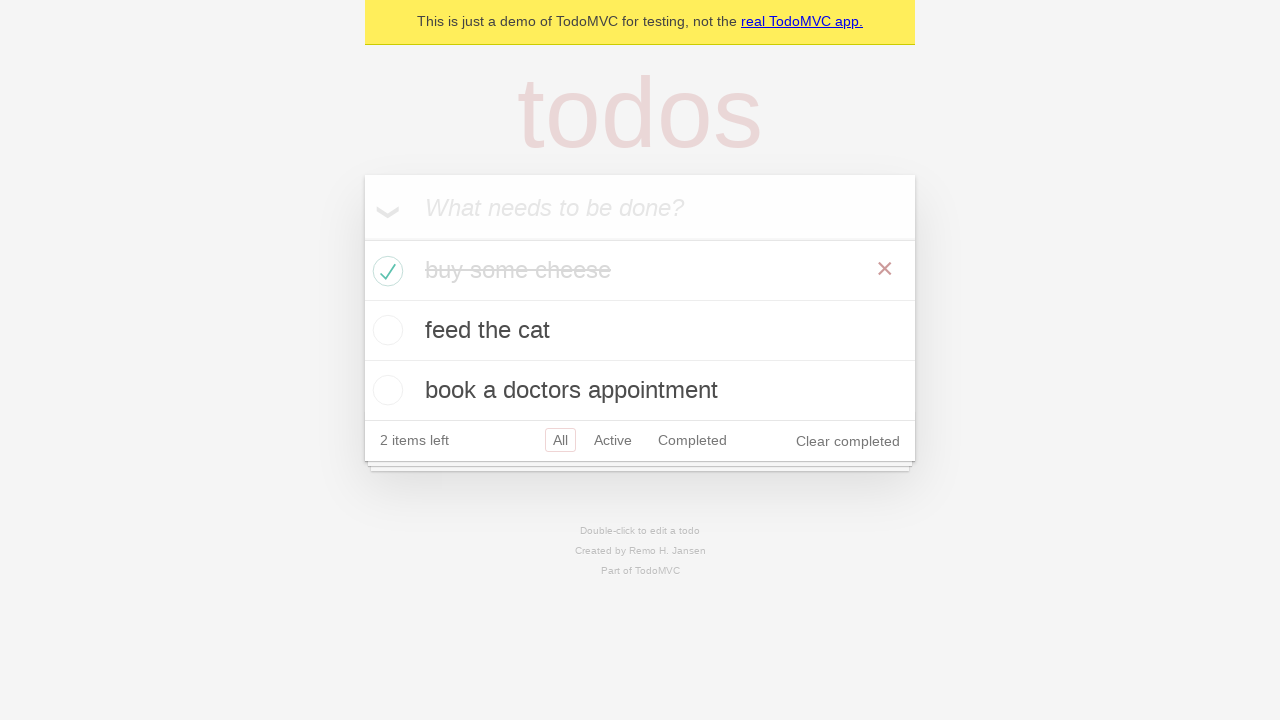